Tests member discount calculation with valid IECS member ID on Monday

Starting URL: https://nlhsueh.github.io/iecs-gym/

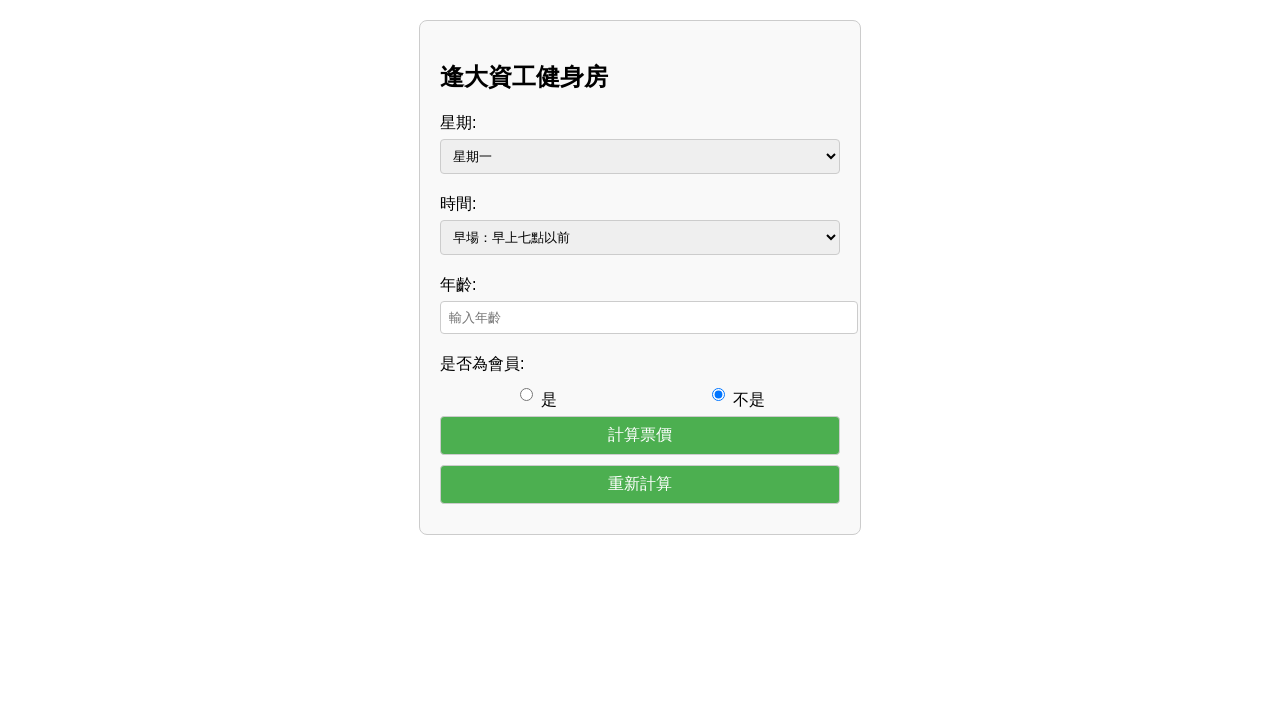

Selected Monday as the day on #day
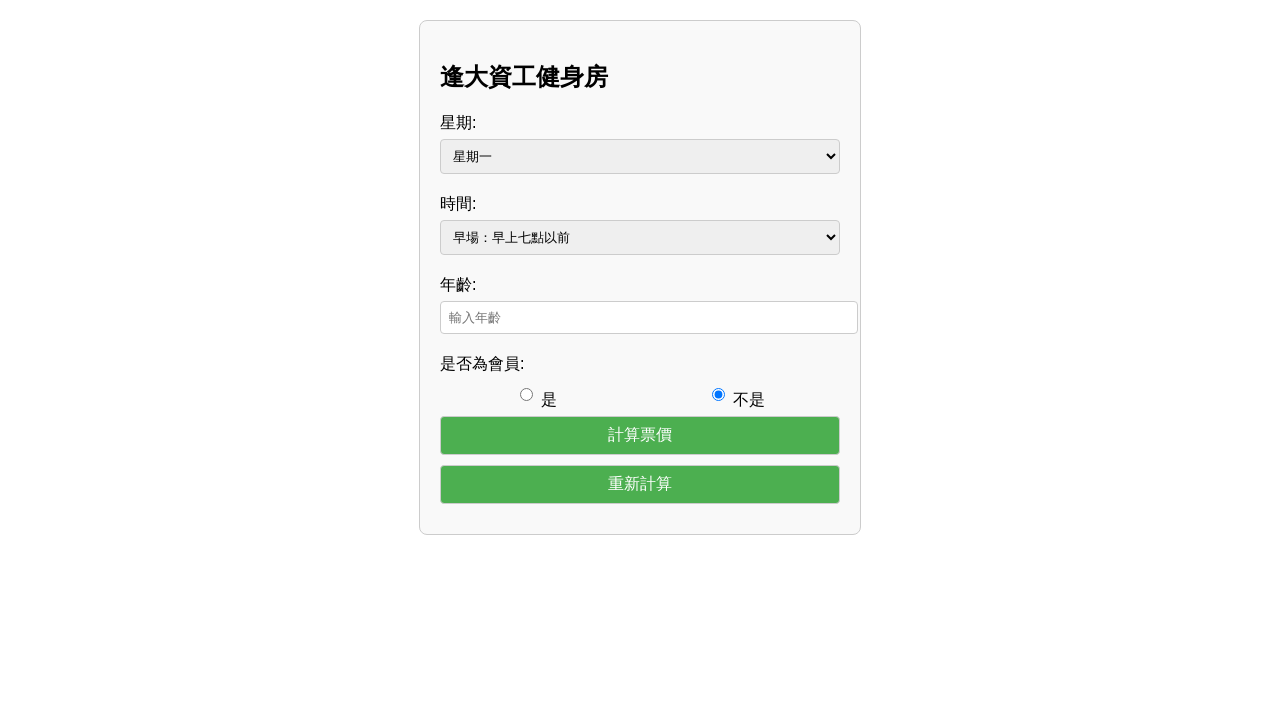

Clicked member yes radio button at (526, 394) on #member-yes
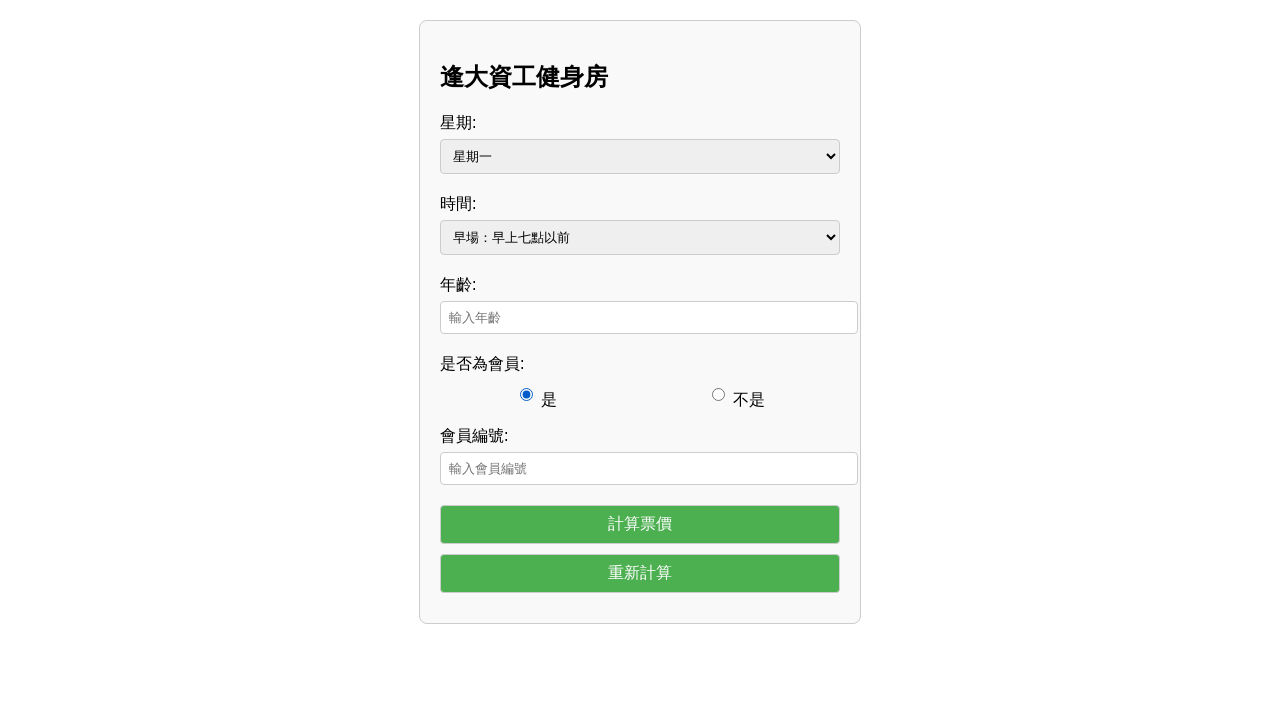

Filled member ID field with 'IECS-123' on #member-id
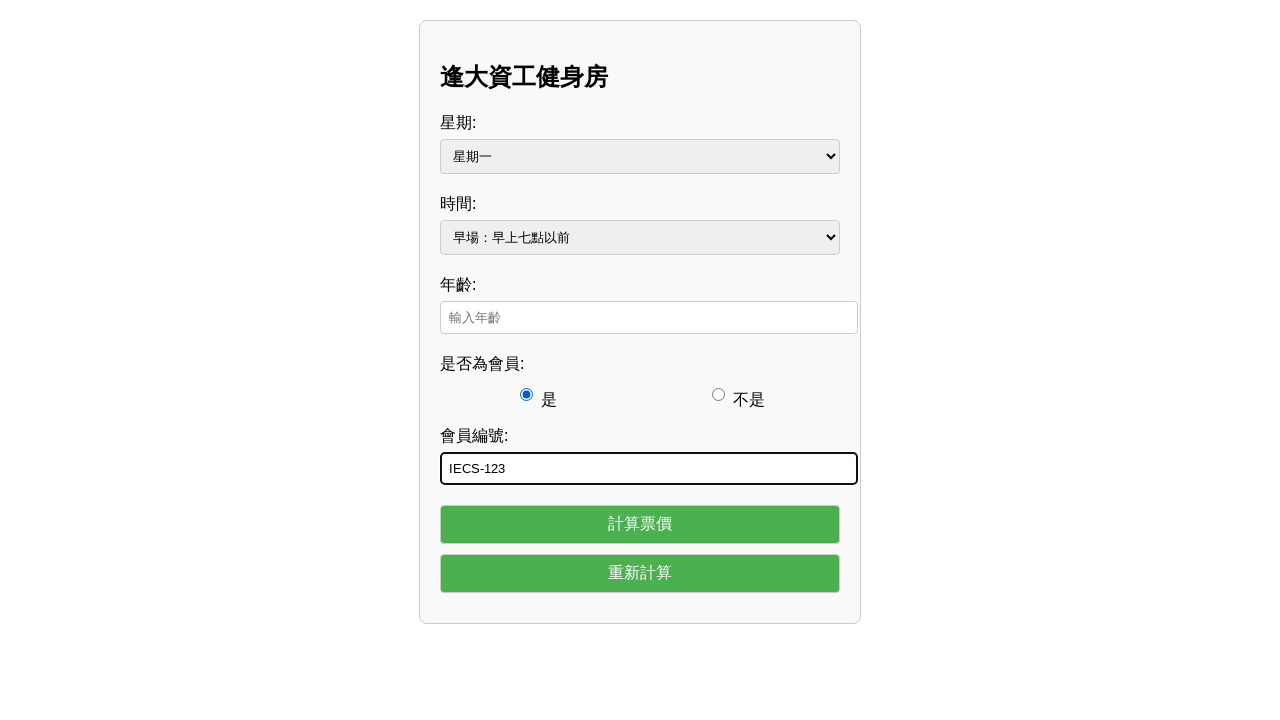

Filled age field with '30' on #age
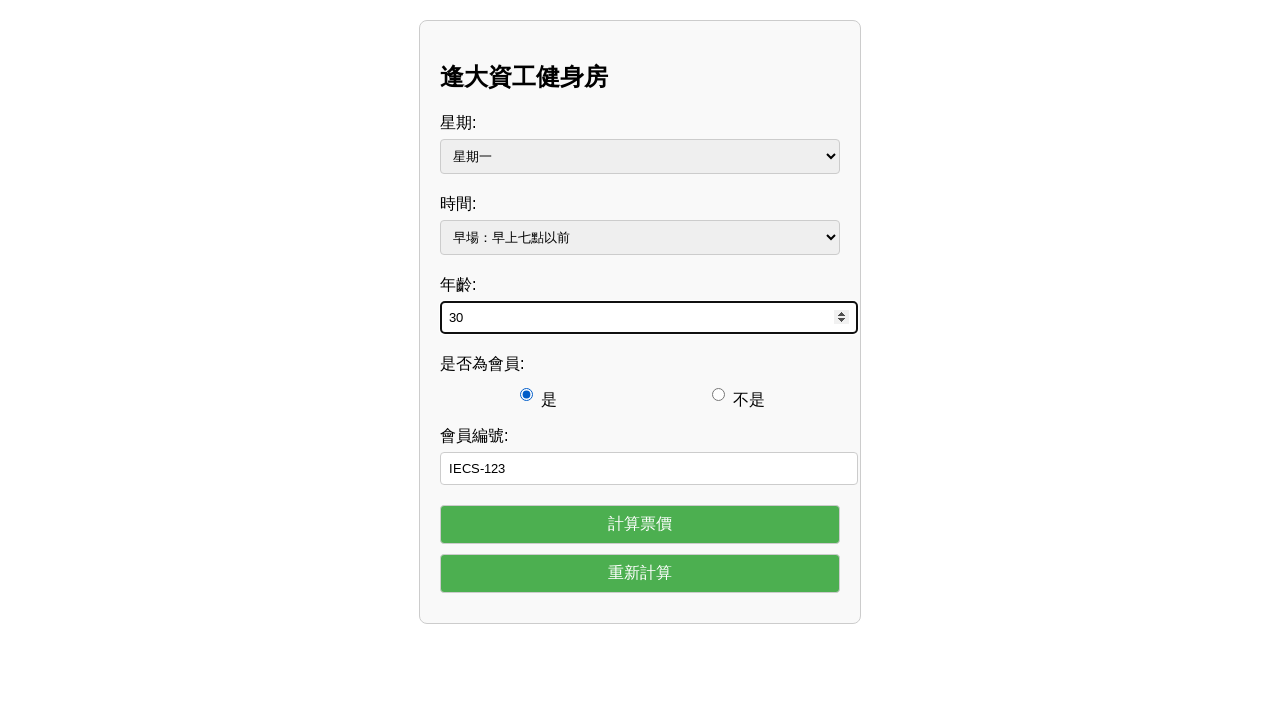

Clicked calculate button to compute member discount at (640, 524) on #calculate
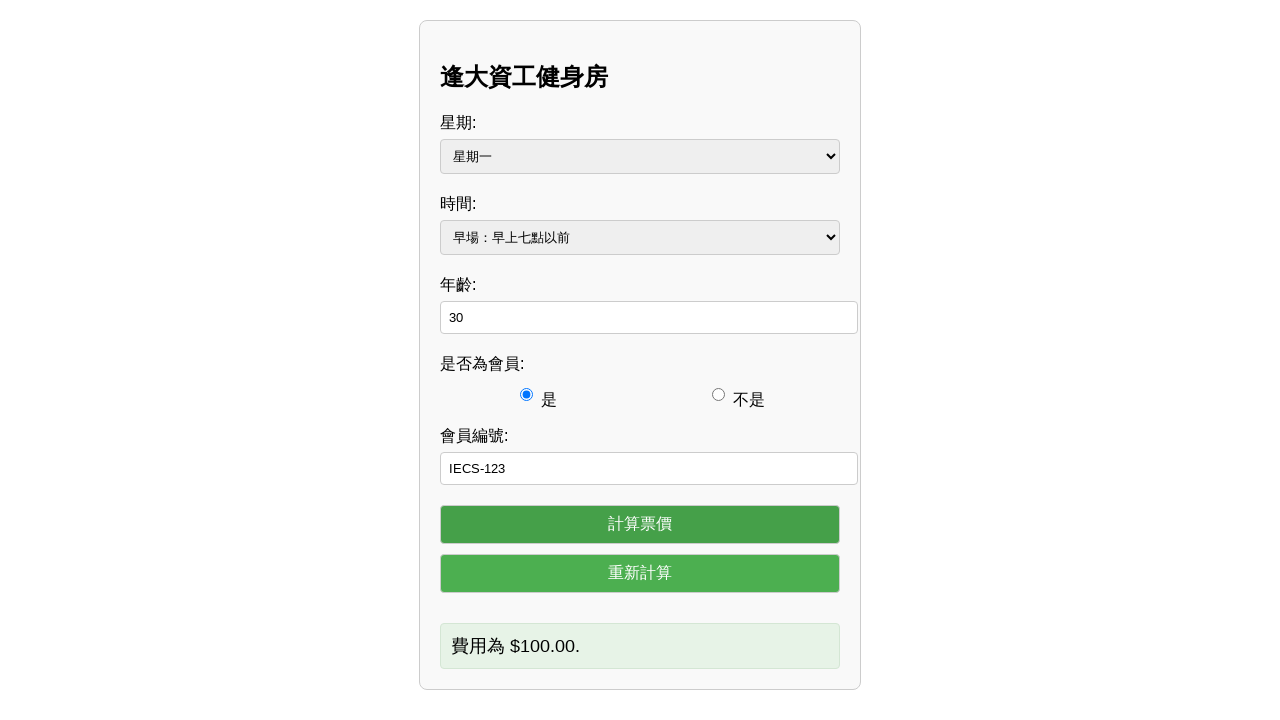

Output element loaded with member discount calculation results
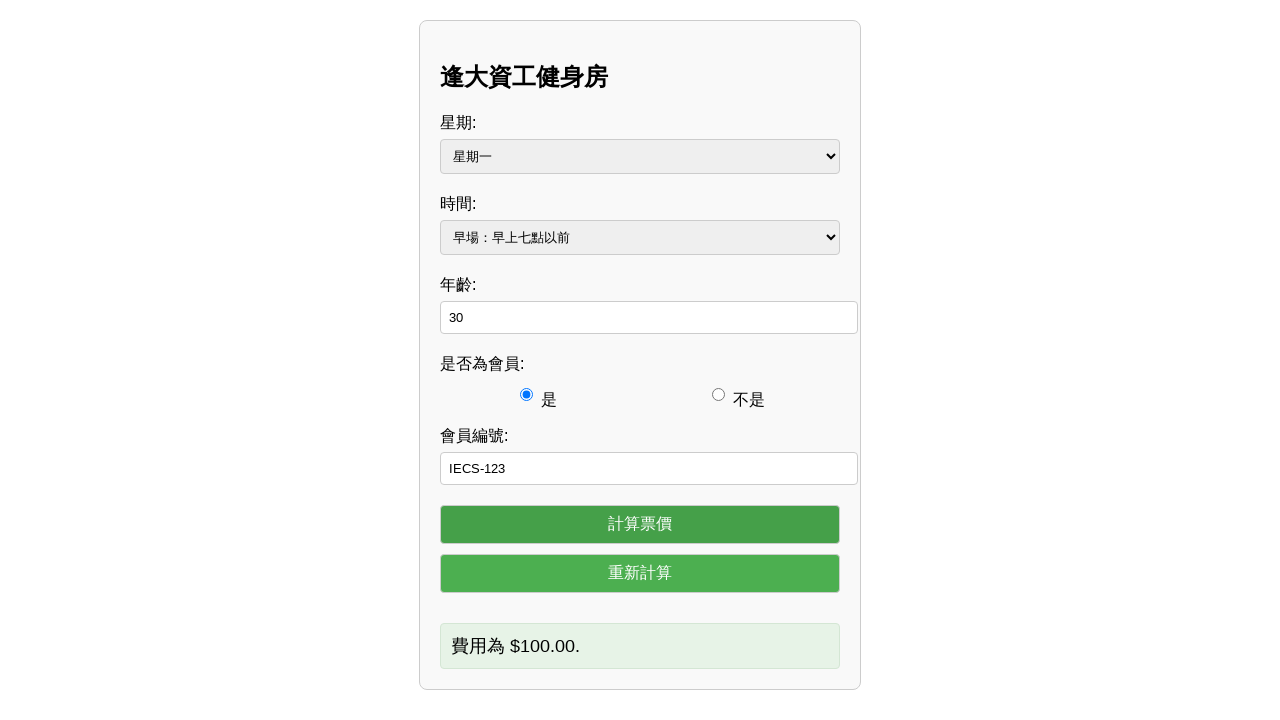

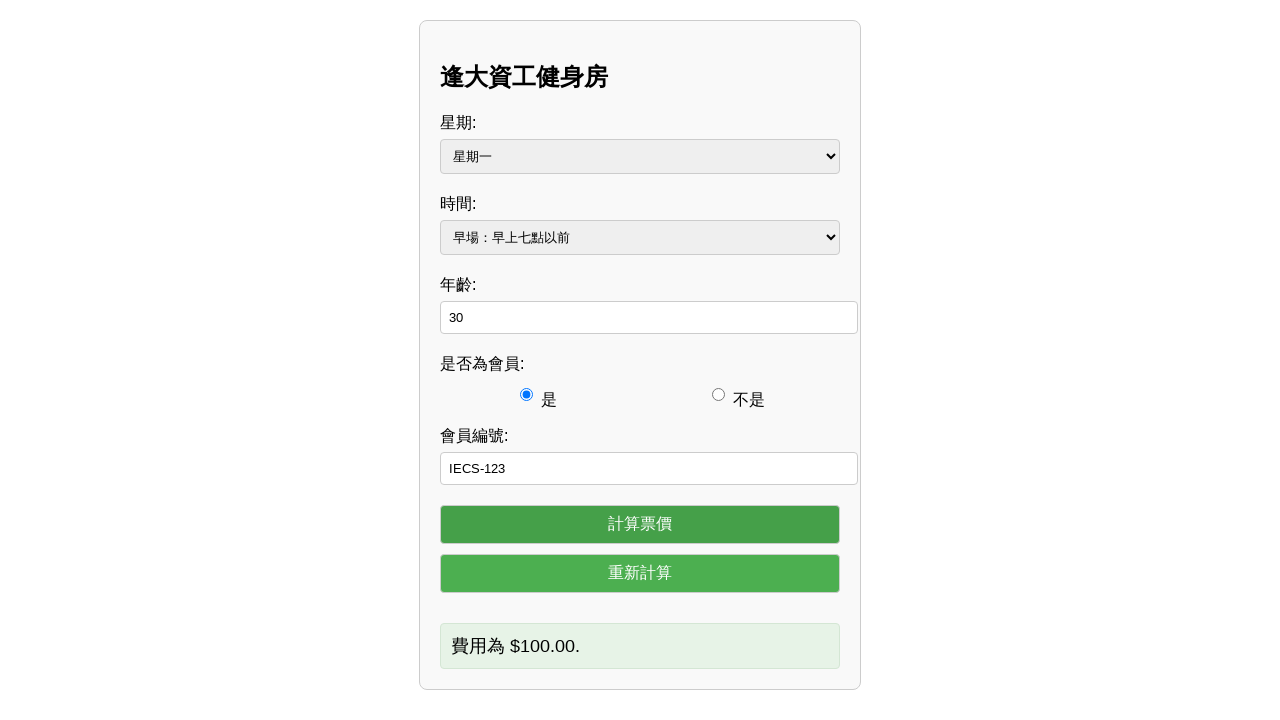